Tests browser forward button click using mouse navigation after going back

Starting URL: https://selenium.dev/selenium/web/mouse_interaction.html

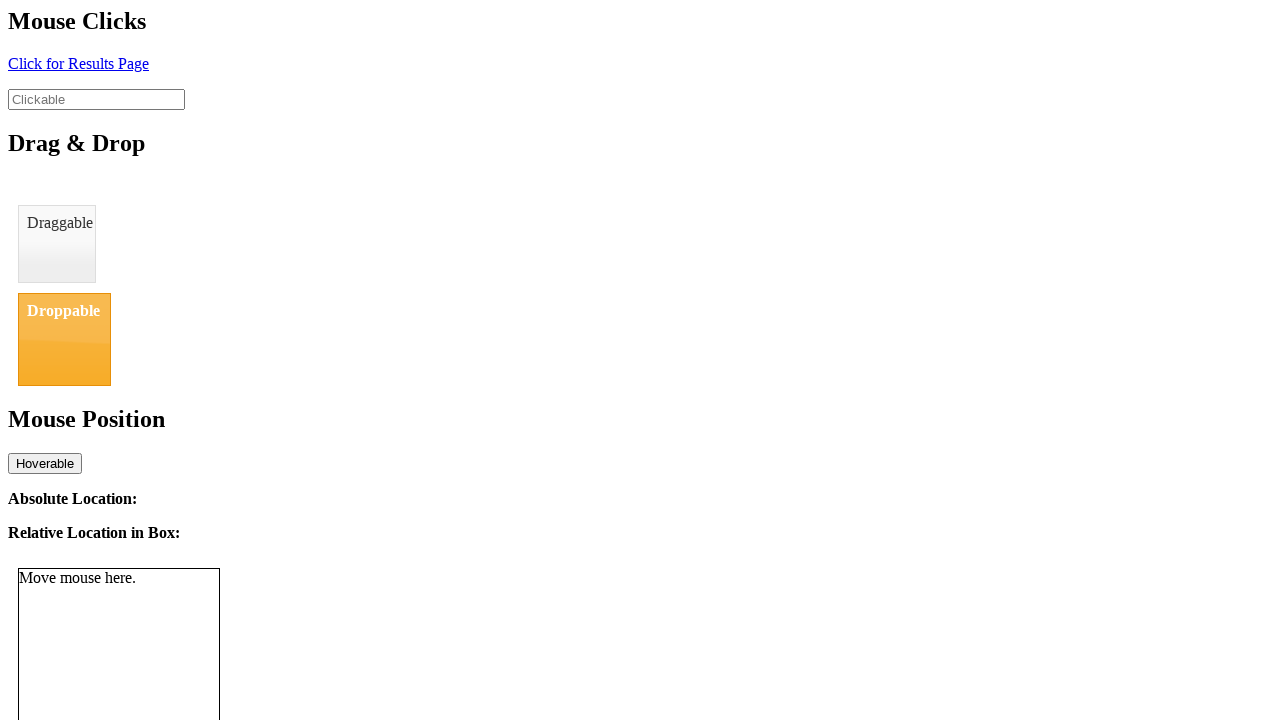

Clicked #click element to navigate to result page at (78, 63) on #click
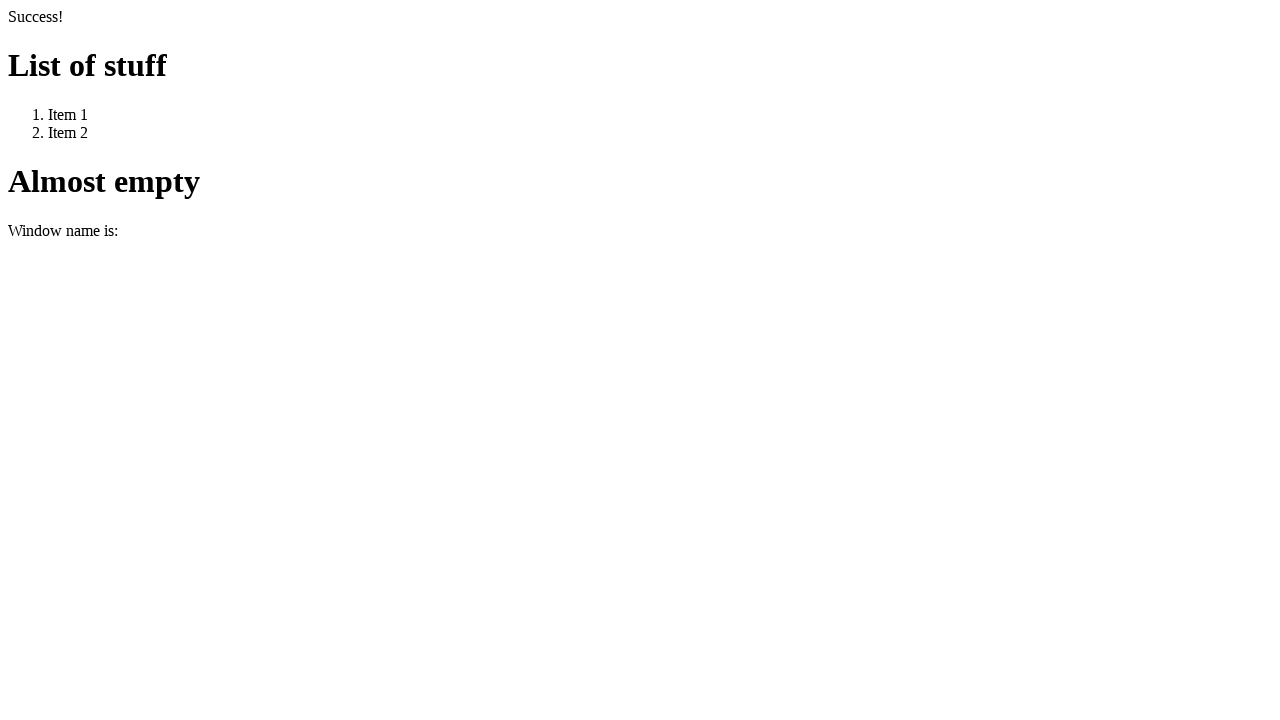

Waited for result page URL to load
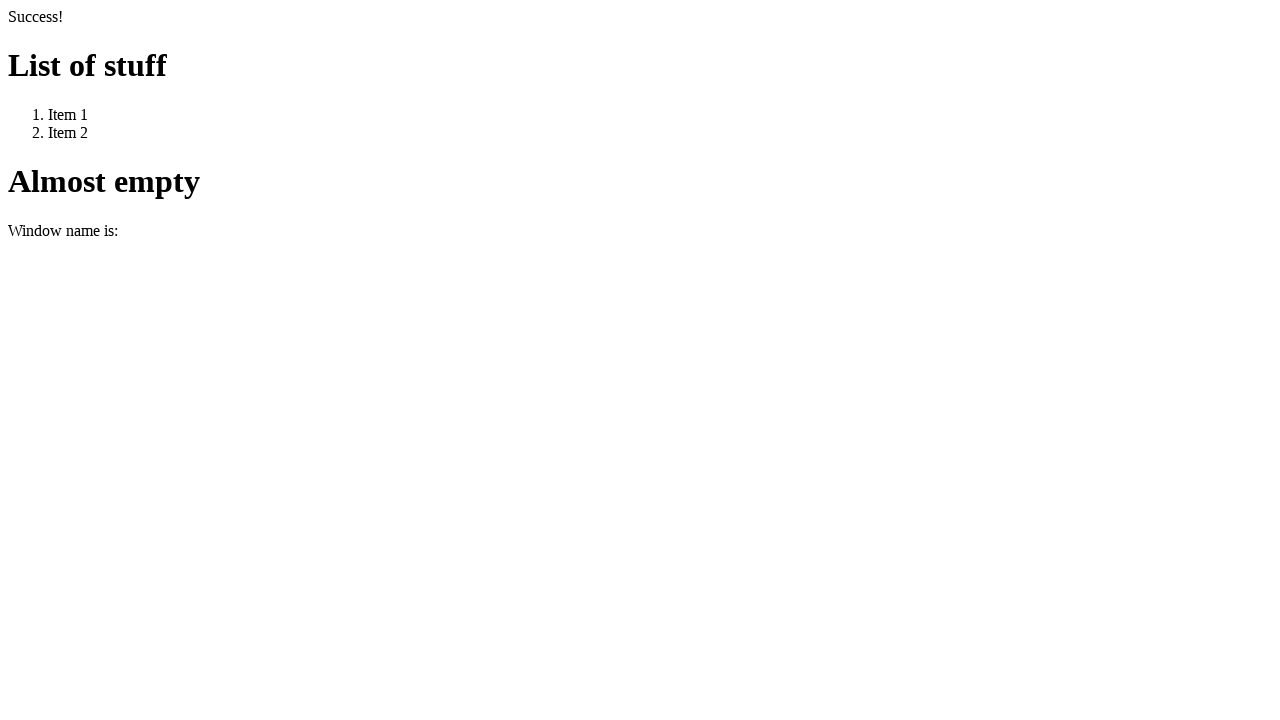

Navigated back using browser back button
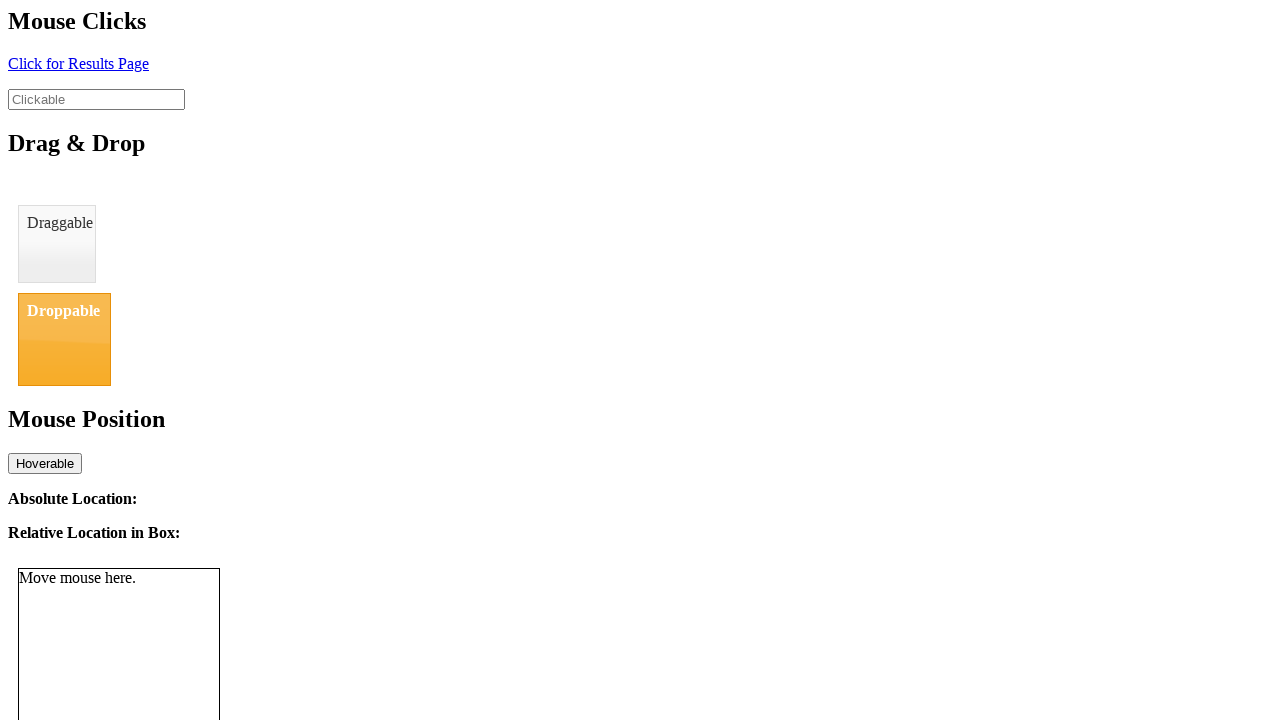

Waited for #clickable element to be visible
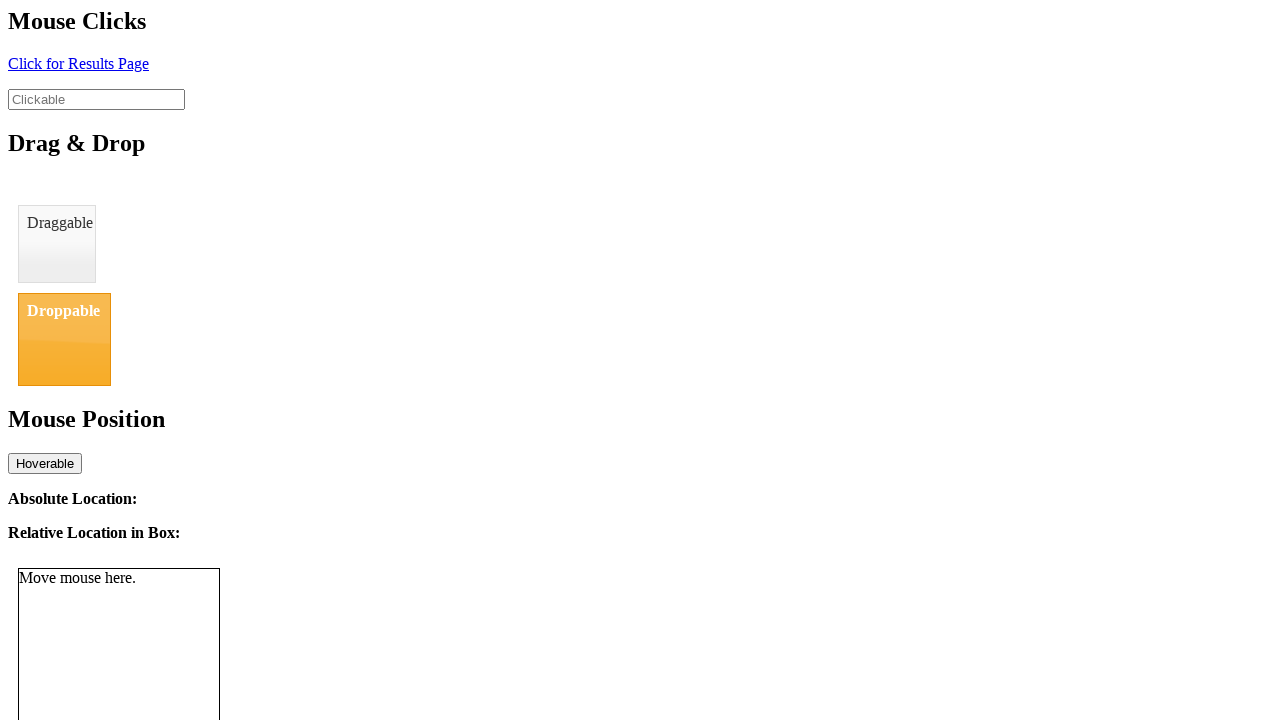

Navigated forward using browser forward button
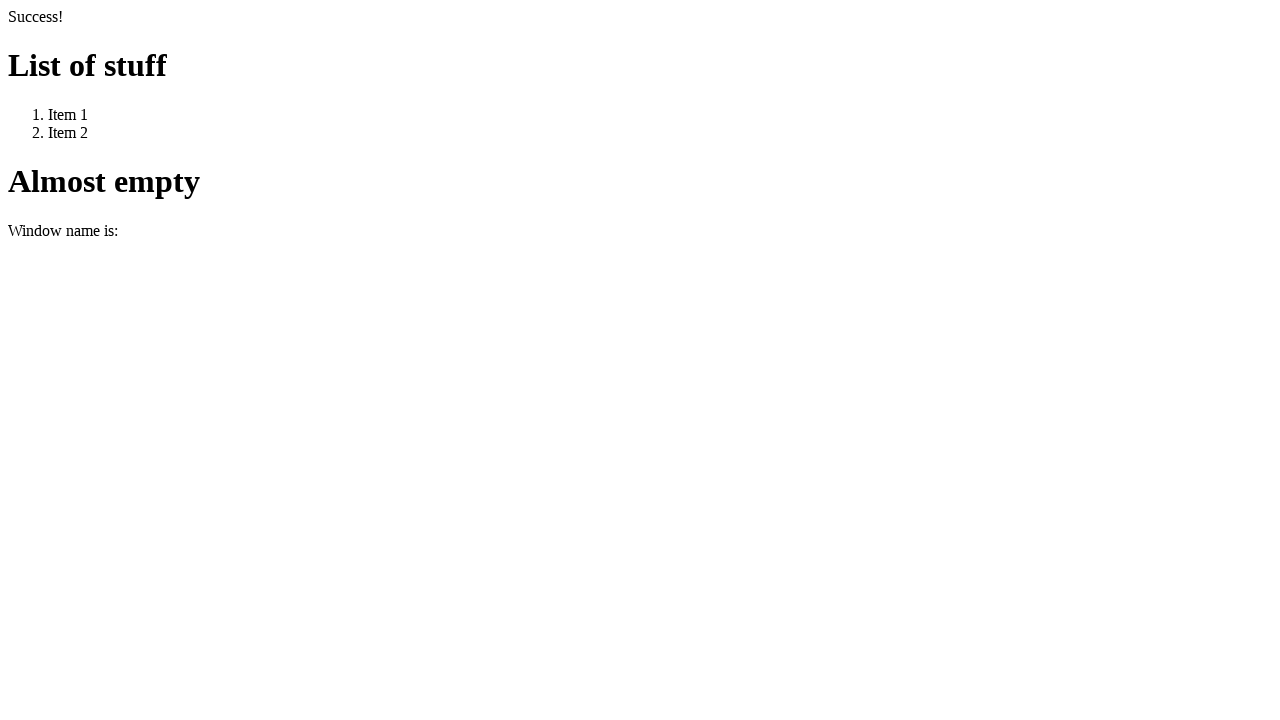

Verified we're back on the result page after forward navigation
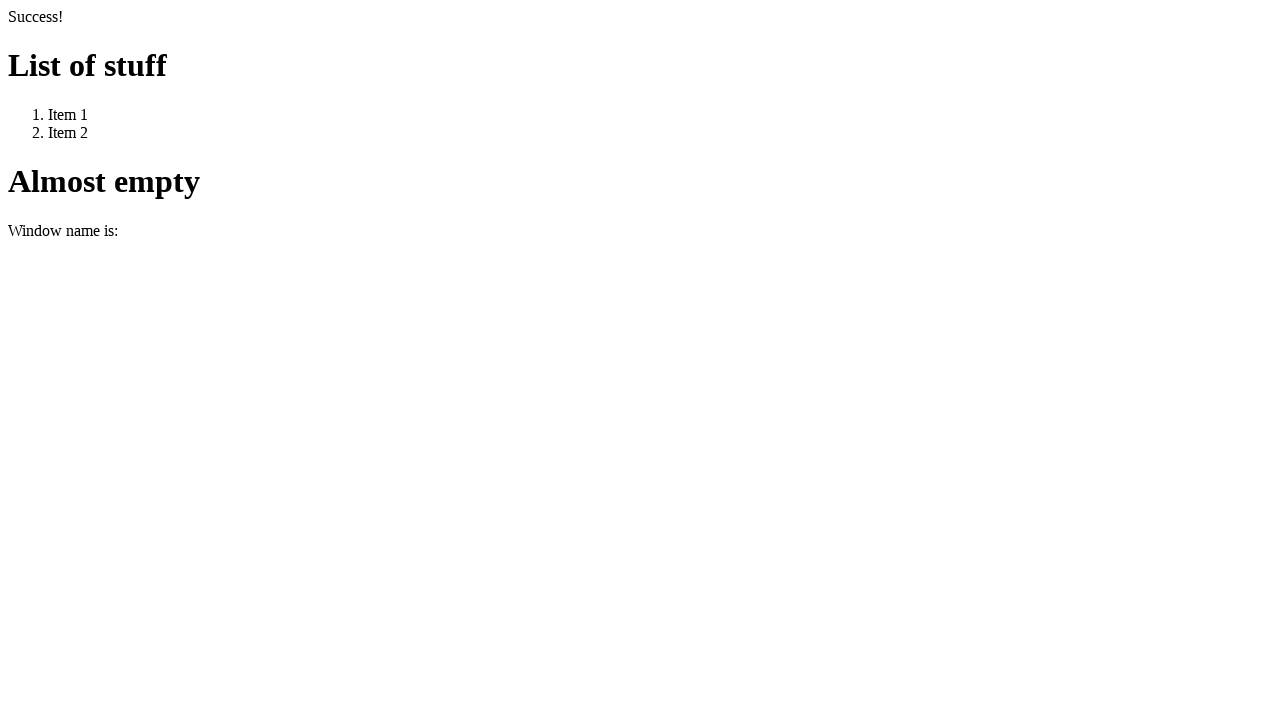

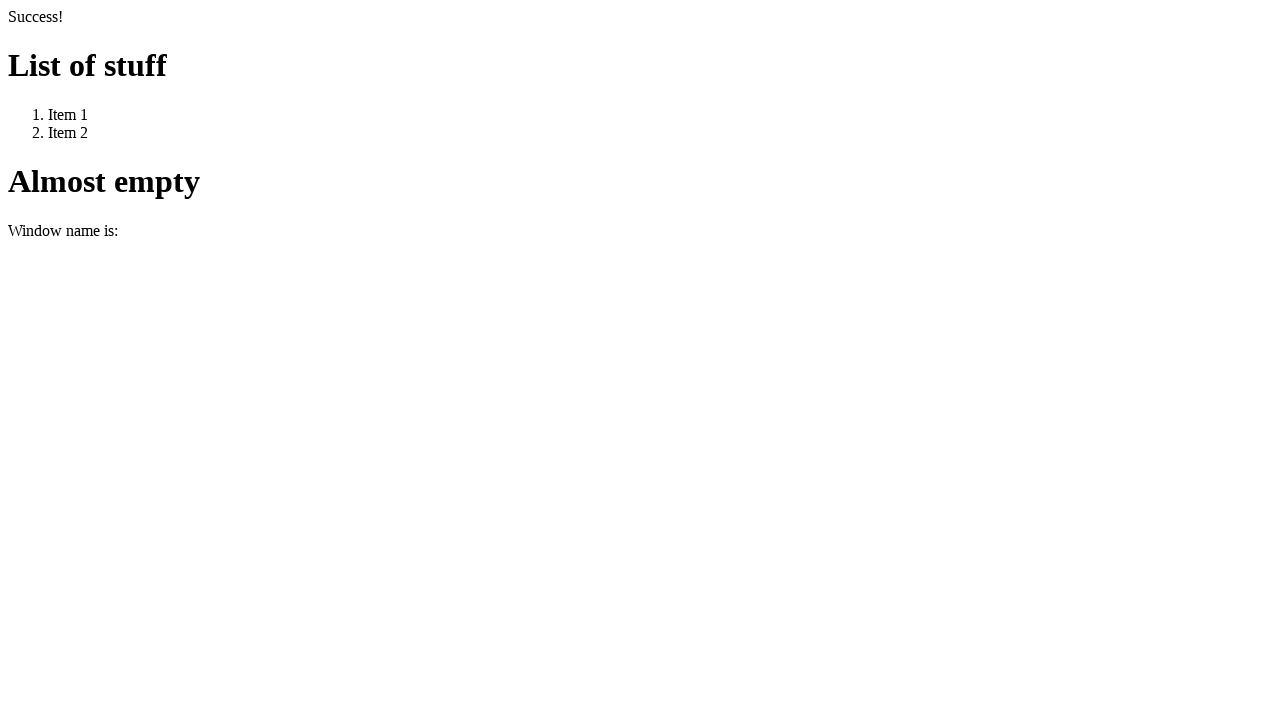